Tests dynamic content generation by clicking a button and waiting for a specific word to appear in the element

Starting URL: https://www.training-support.net/webelements/dynamic-content

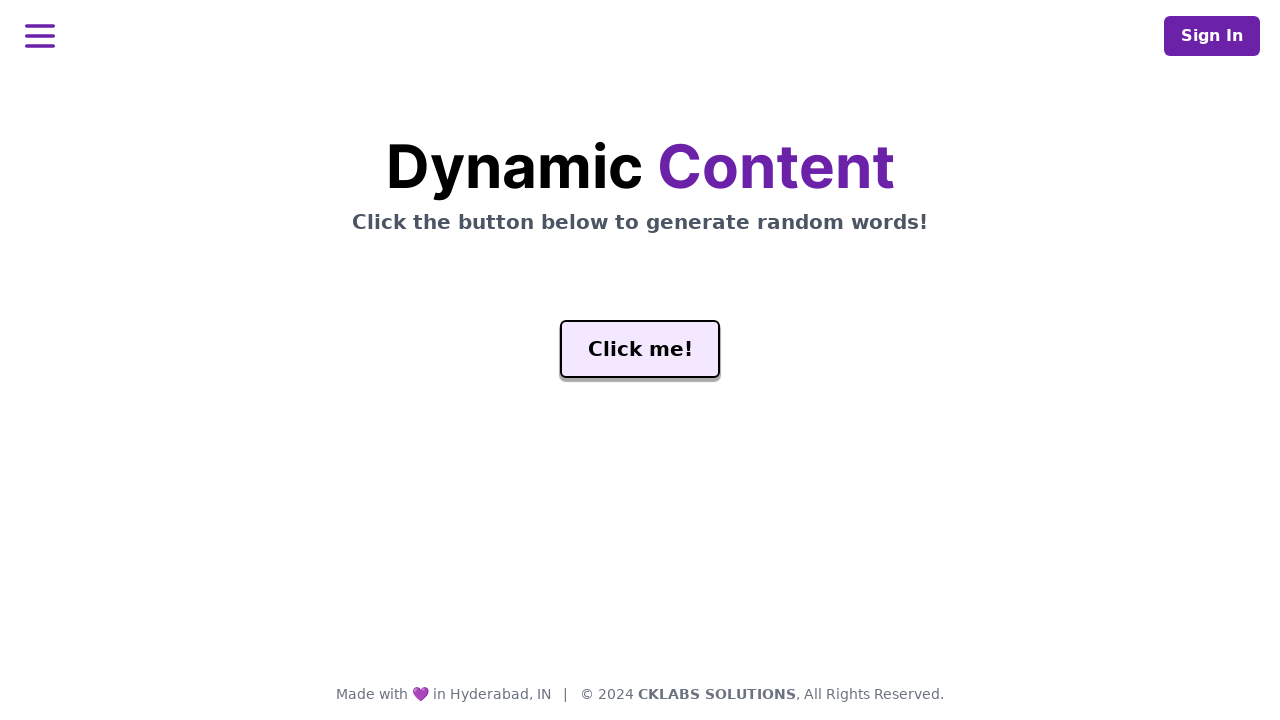

Clicked the generate button to trigger dynamic content at (640, 349) on #genButton
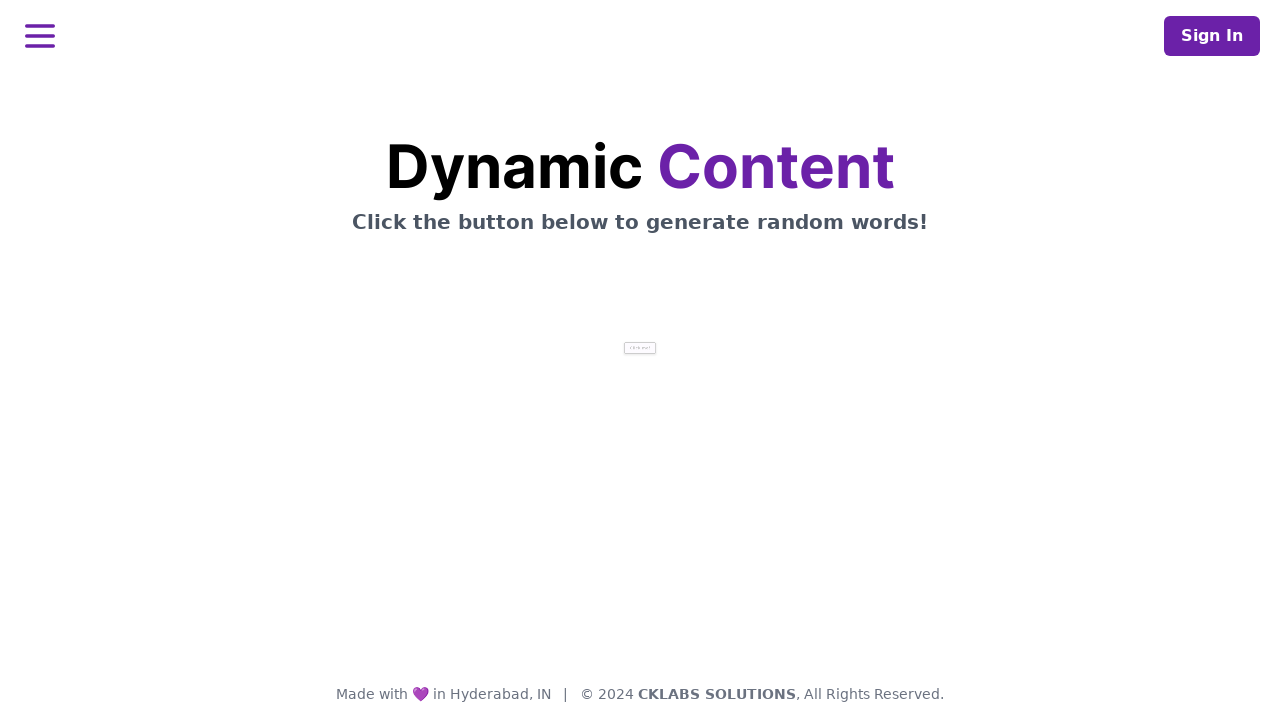

Word element now contains the text 'release'
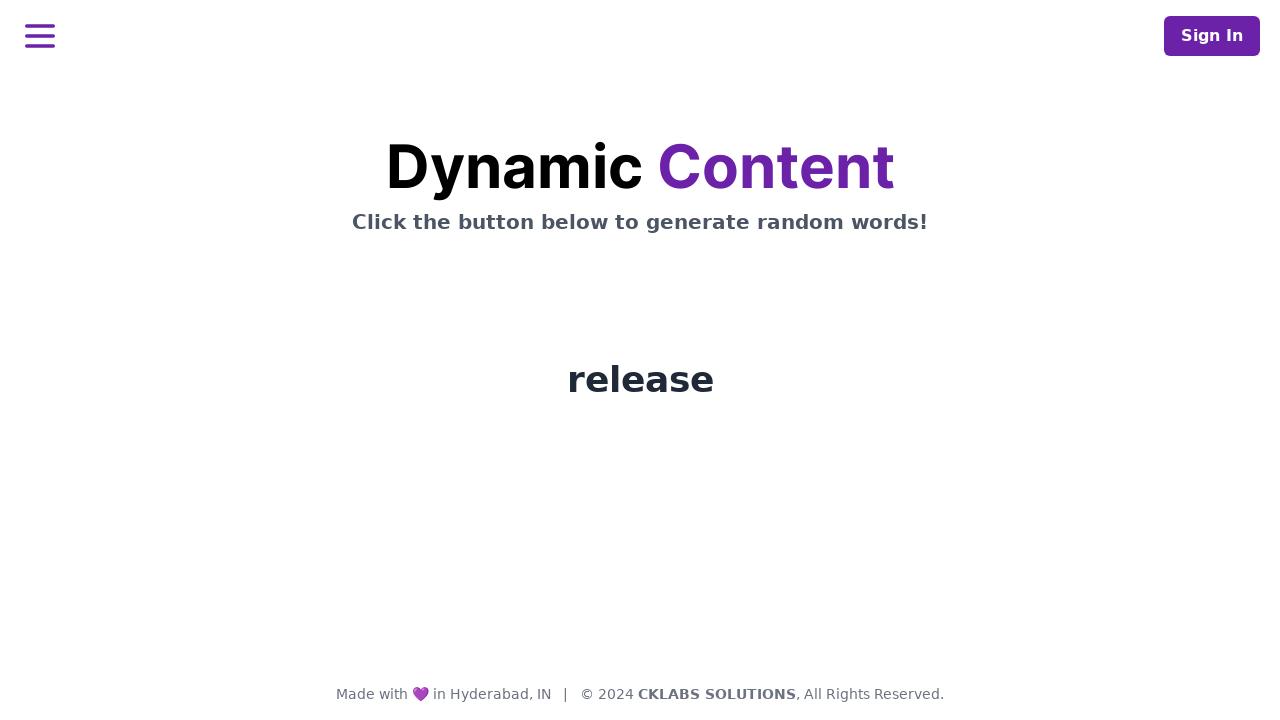

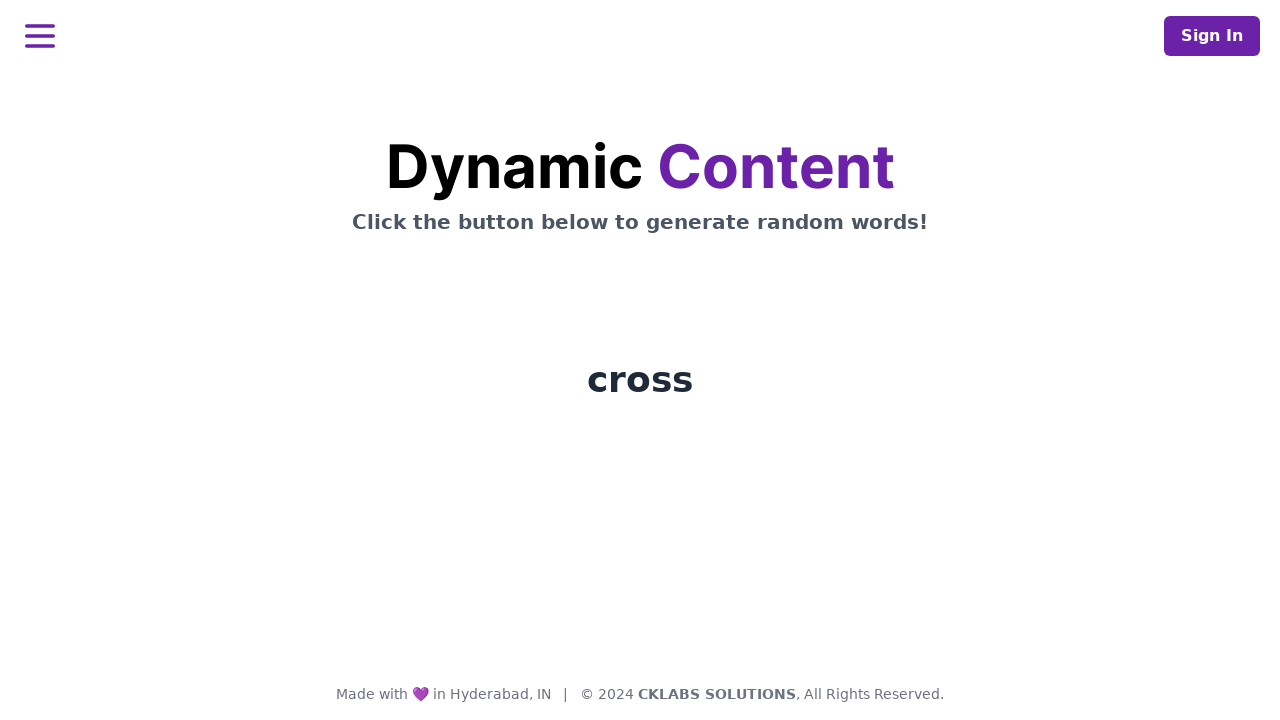